Tests registration form validation when password is less than 6 characters

Starting URL: https://alada.vn/tai-khoan/dang-ky.html

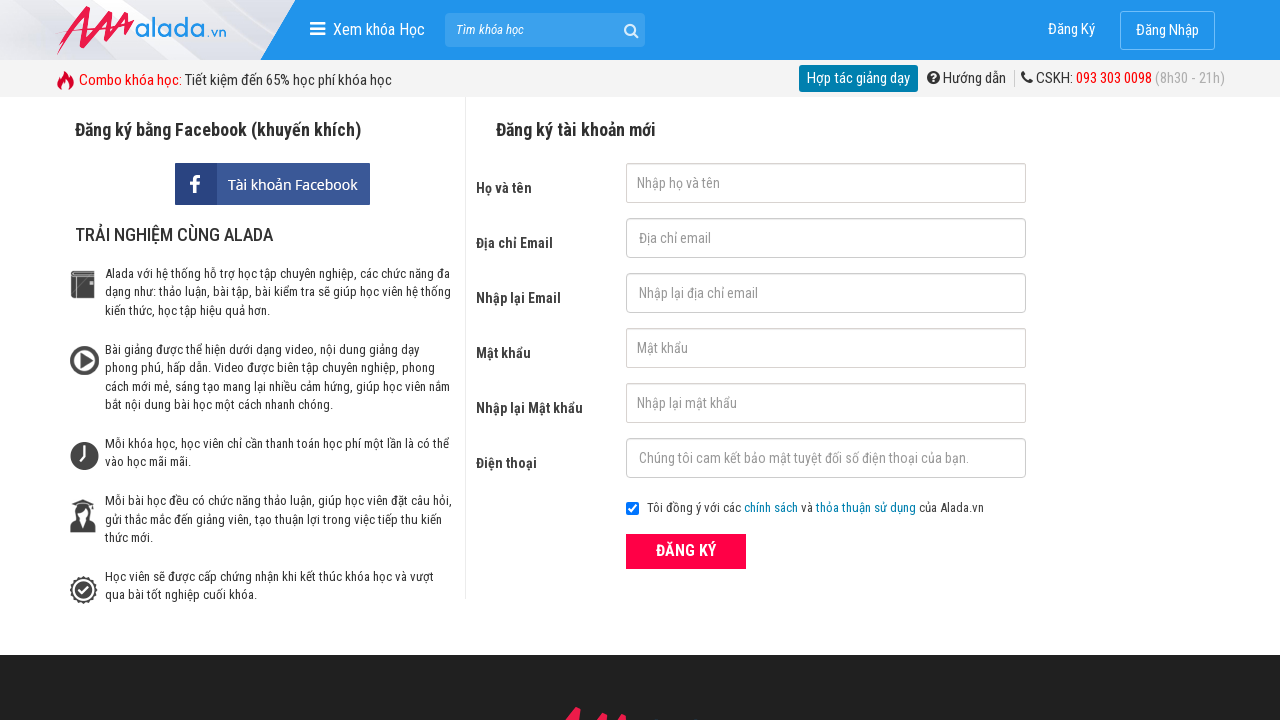

Filled first name field with 'Quoc Cuong' on #txtFirstname
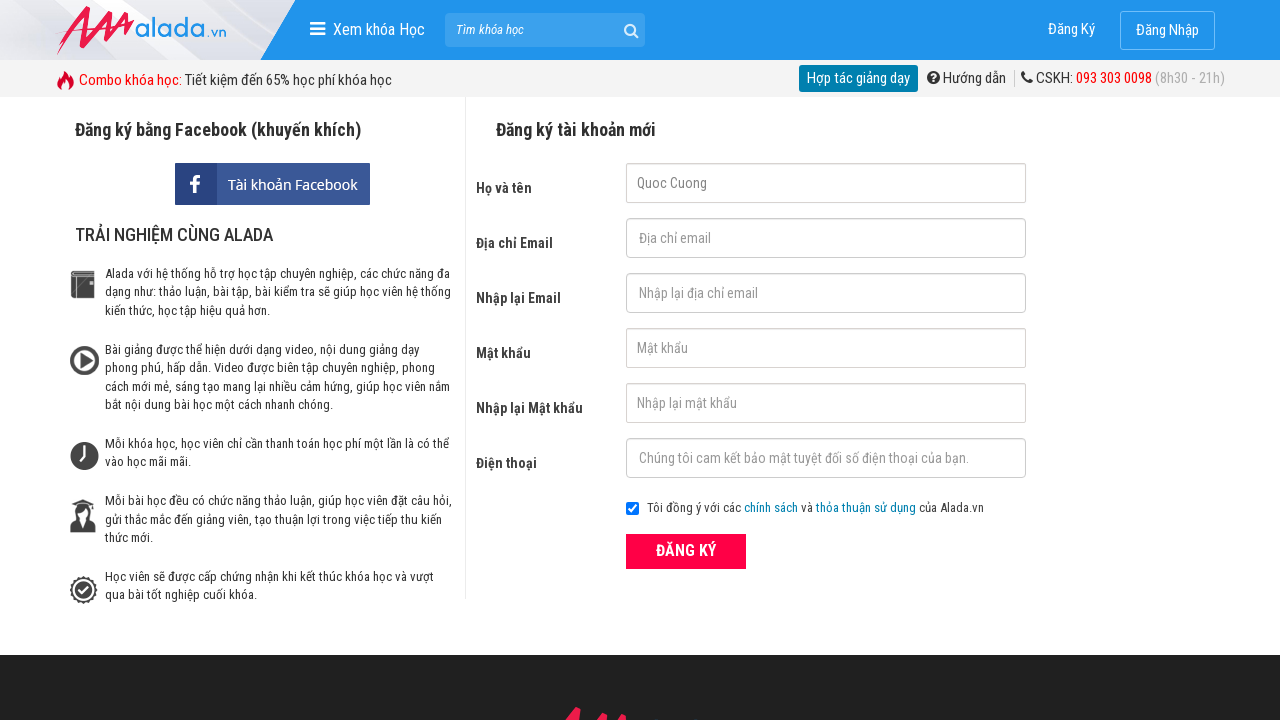

Filled email field with 'cuongdnqb5@gmail.com' on #txtEmail
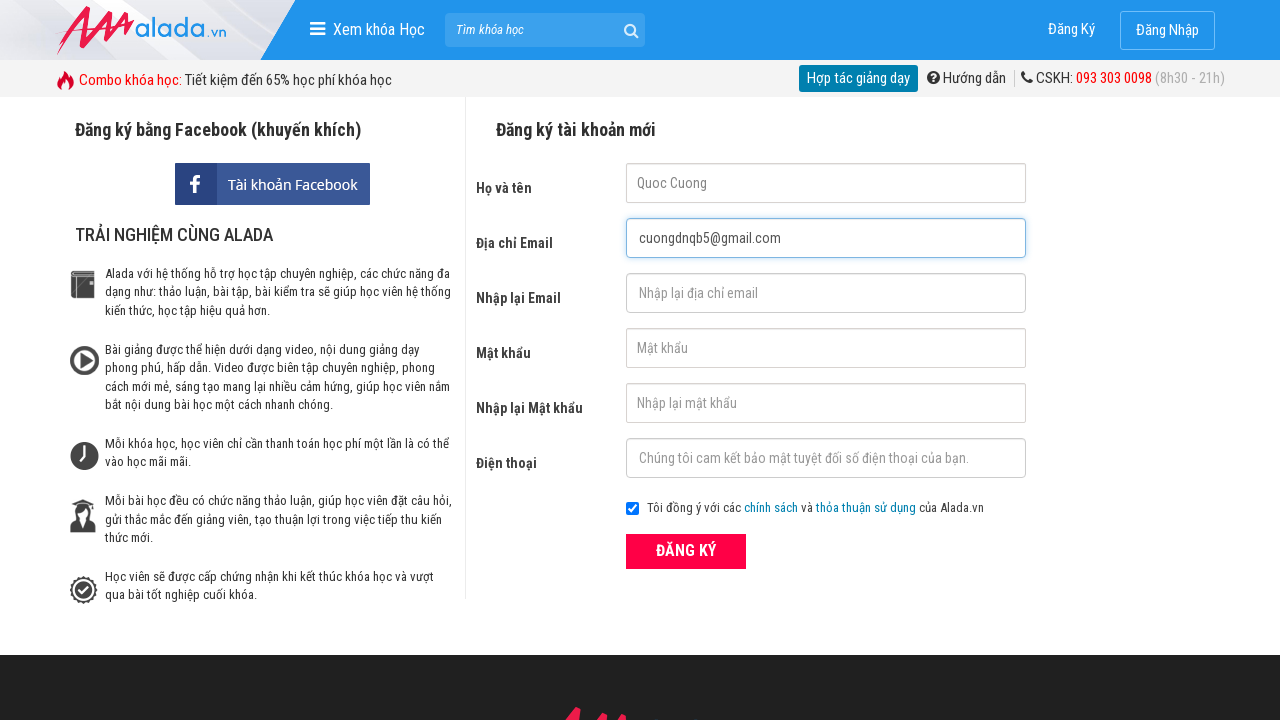

Filled confirm email field with 'cuongdnqb5@gmail.com' on #txtCEmail
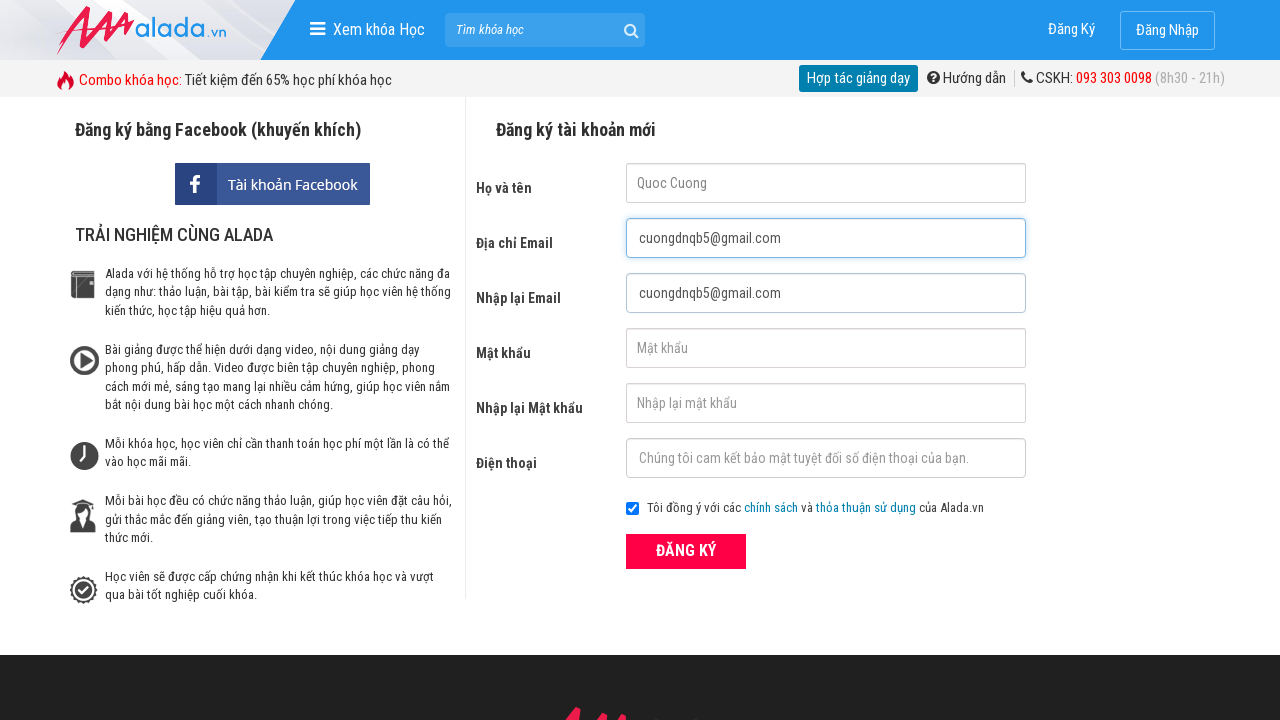

Filled password field with '12456' (5 characters - less than required 6) on #txtPassword
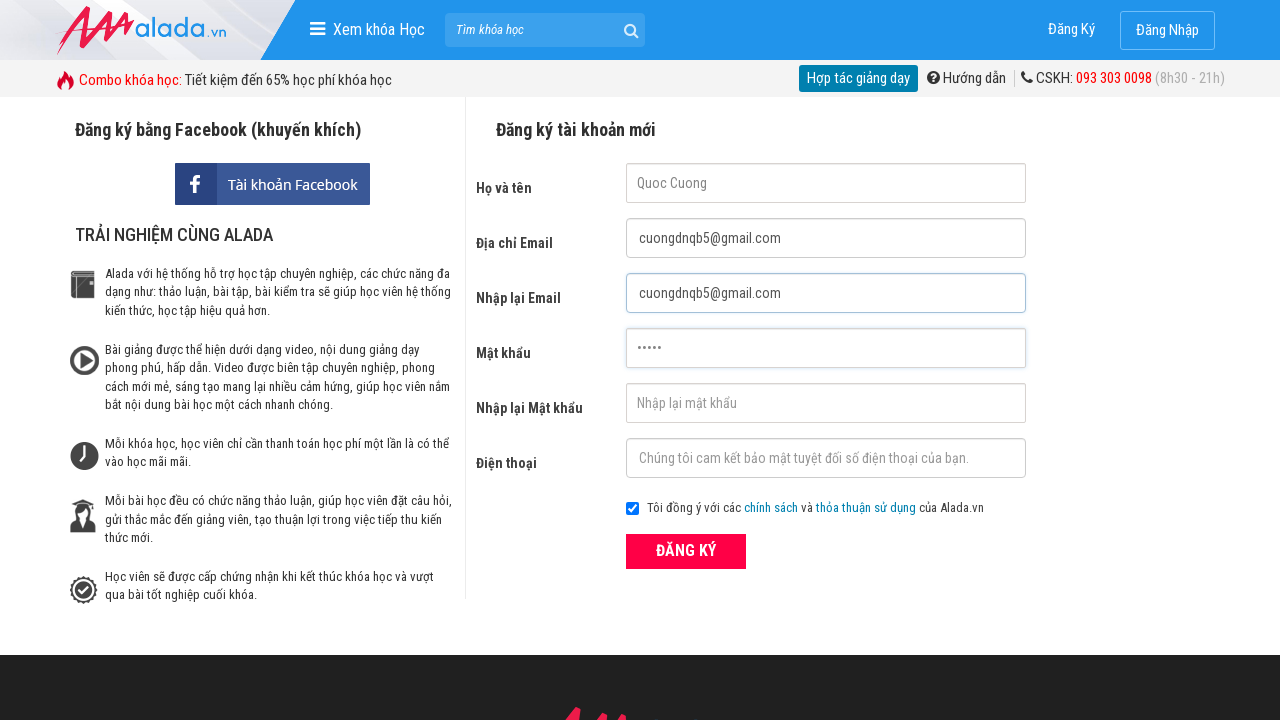

Filled confirm password field with '12456' on #txtCPassword
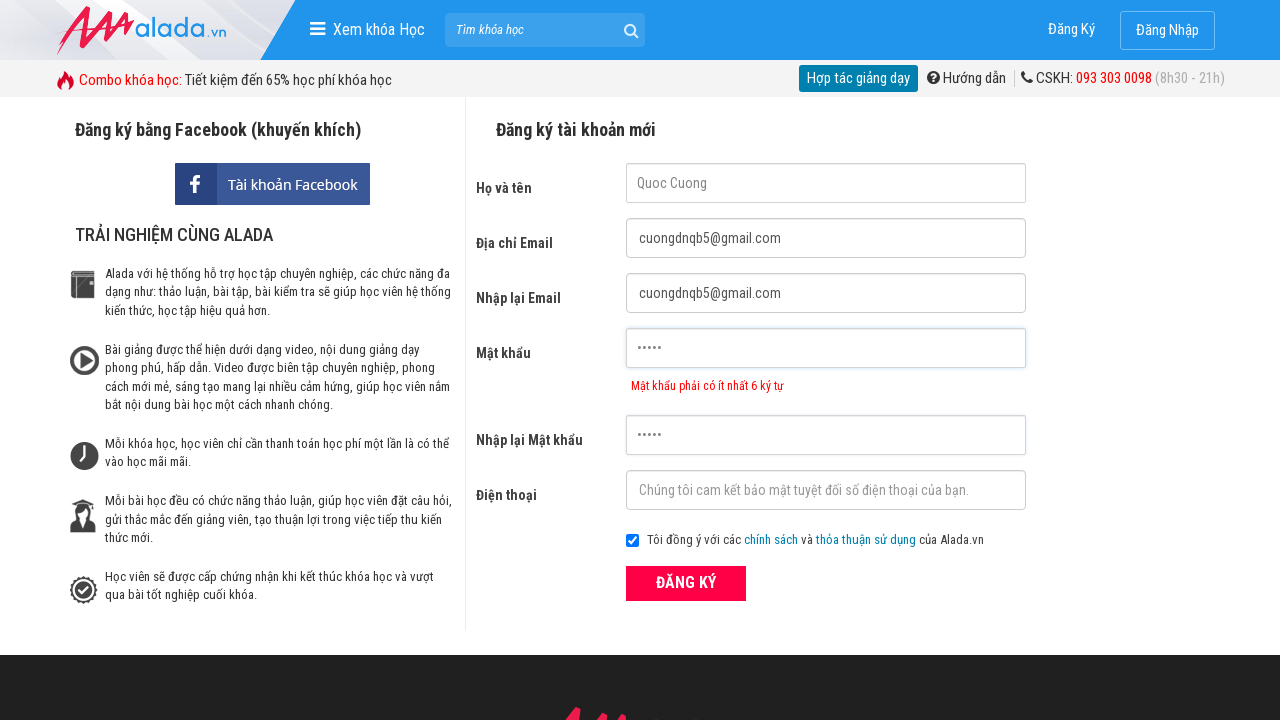

Filled phone field with '0367887486' on #txtPhone
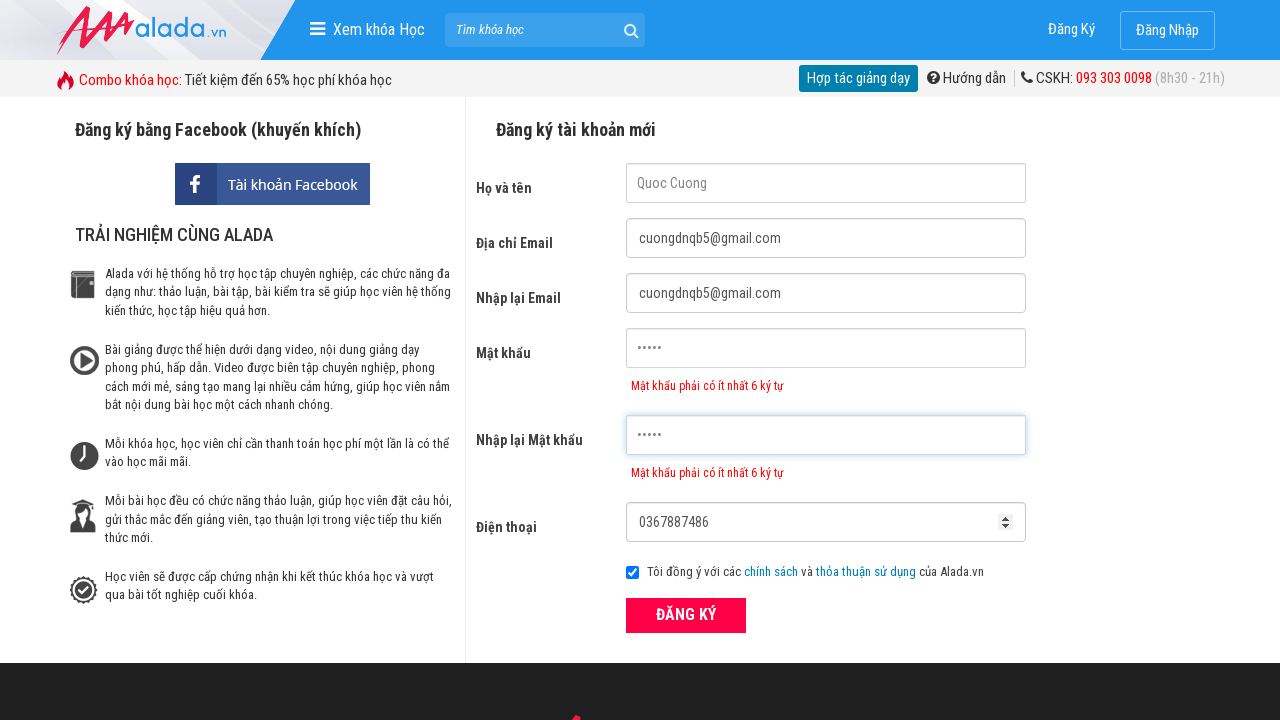

Clicked submit button to register at (686, 615) on button[type='submit']
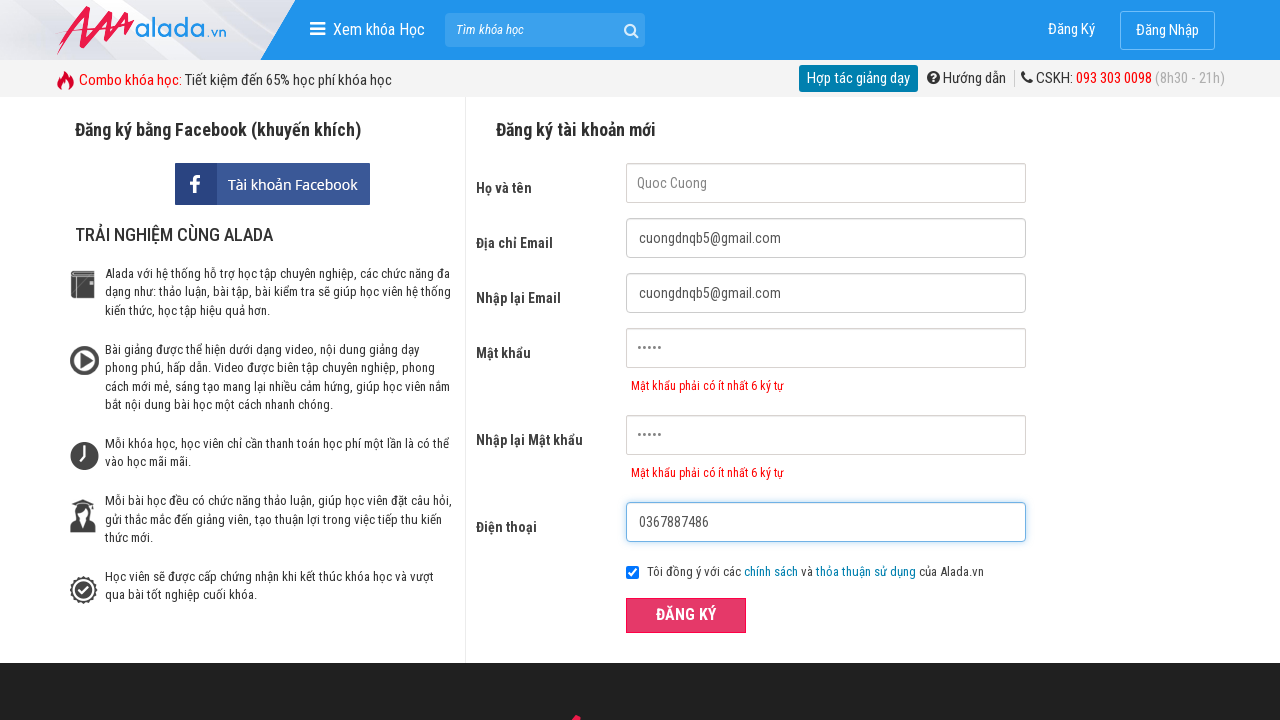

Password validation error message appeared
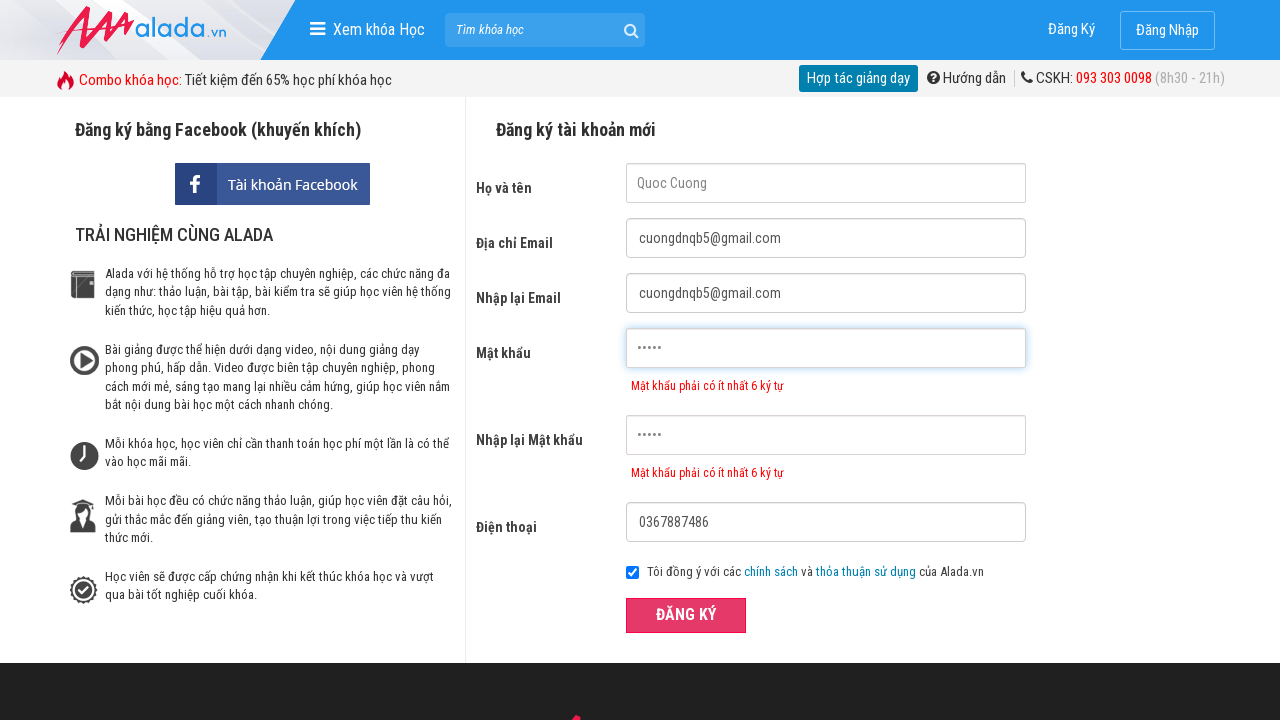

Confirm password validation error message appeared
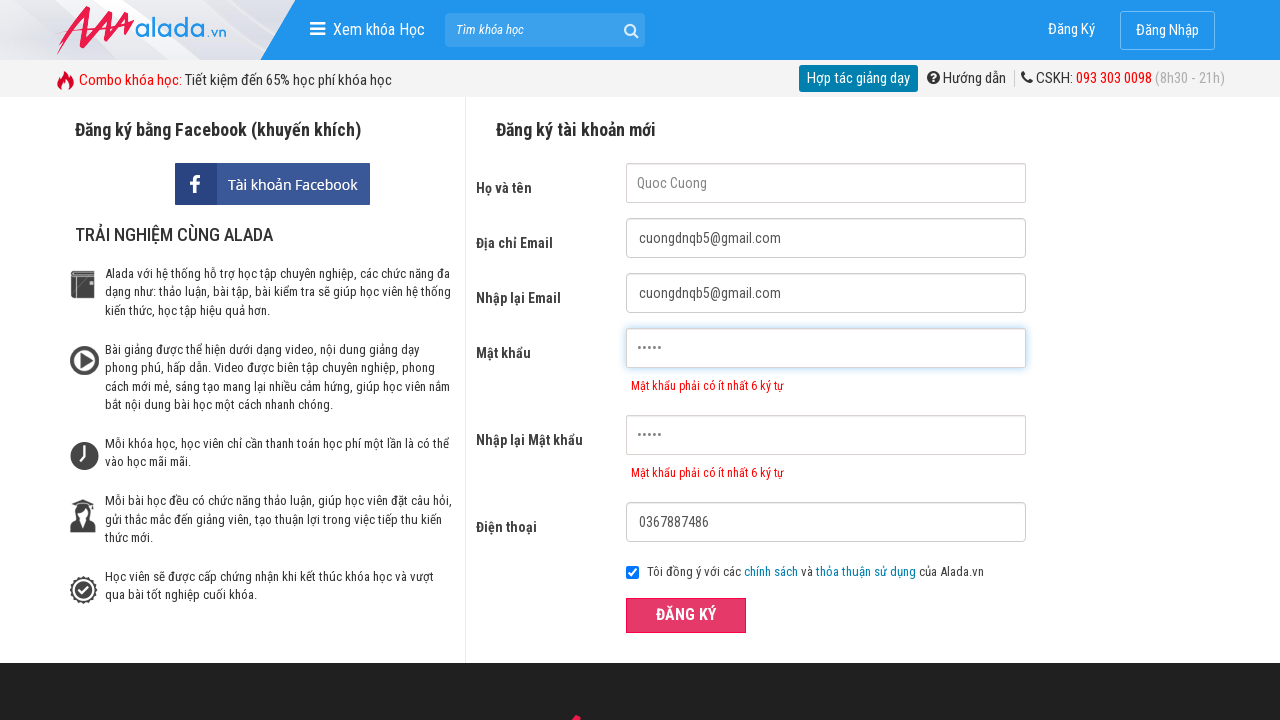

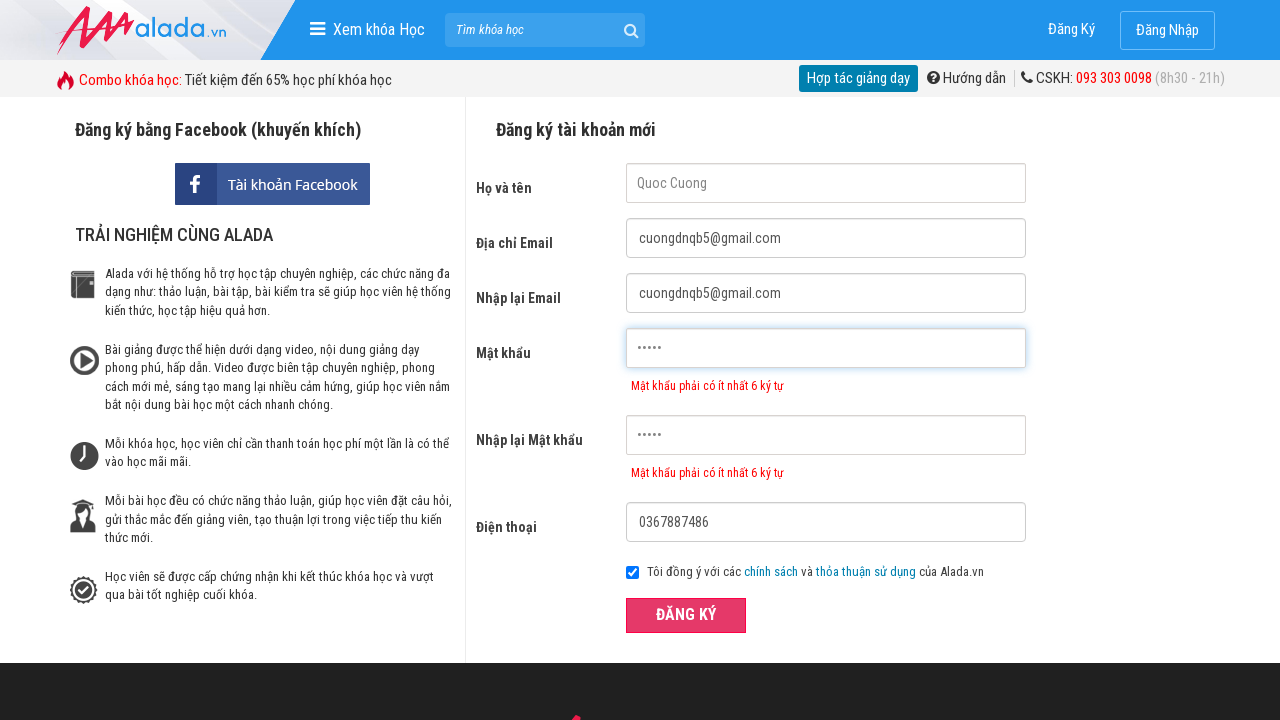